Tests the initial state of checkboxes on a form page, verifying which checkboxes are pre-selected

Starting URL: https://echoecho.com/htmlforms09.htm

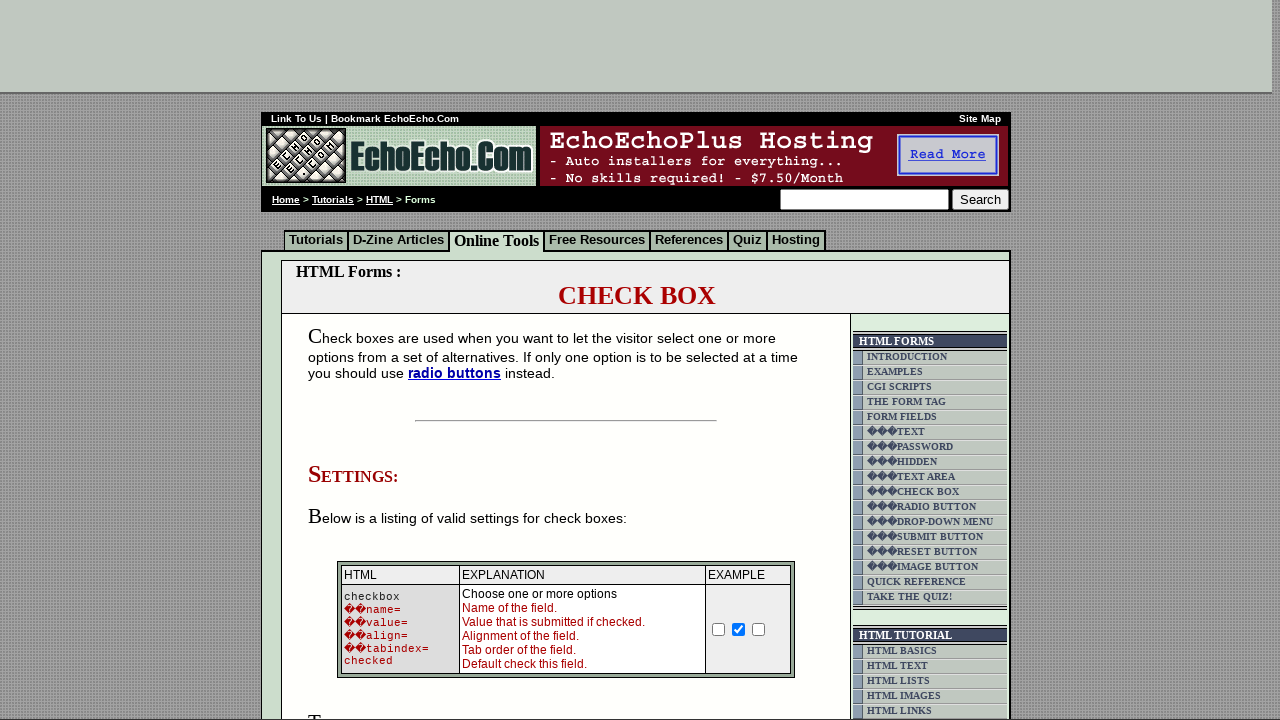

Navigated to HTML form page at https://echoecho.com/htmlforms09.htm
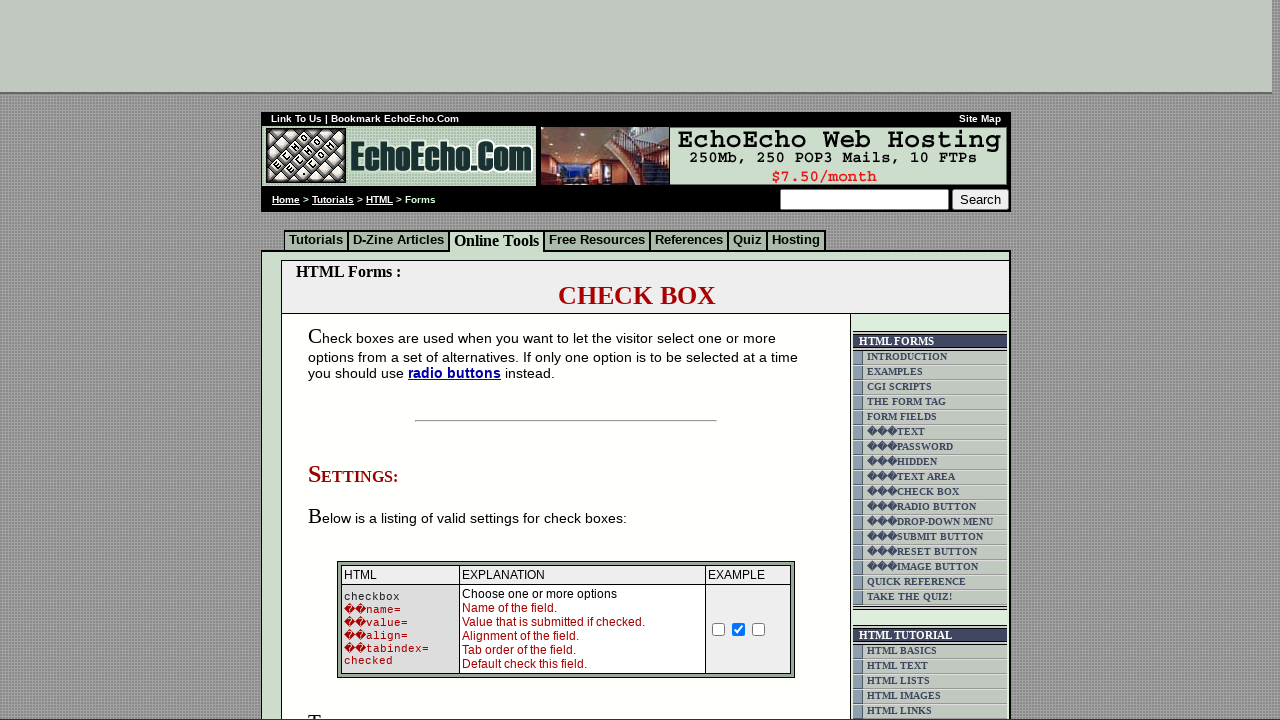

Located Milk checkbox element
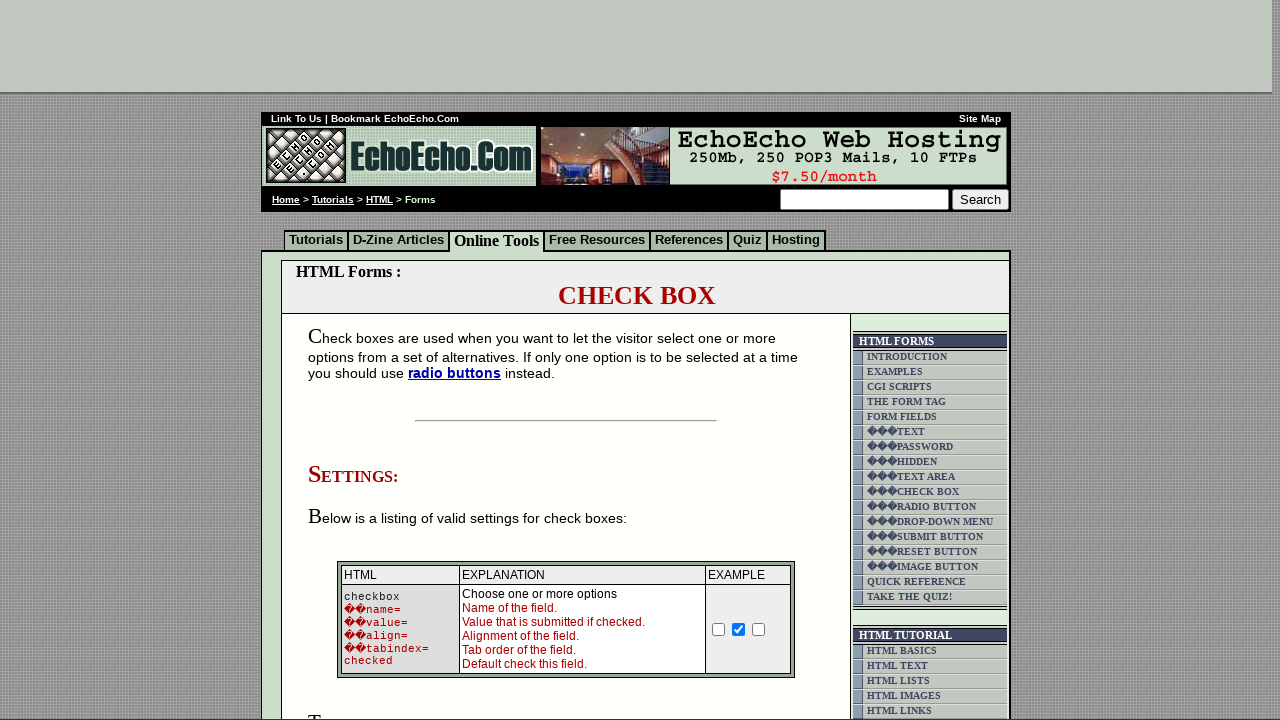

Verified that Milk checkbox is not selected
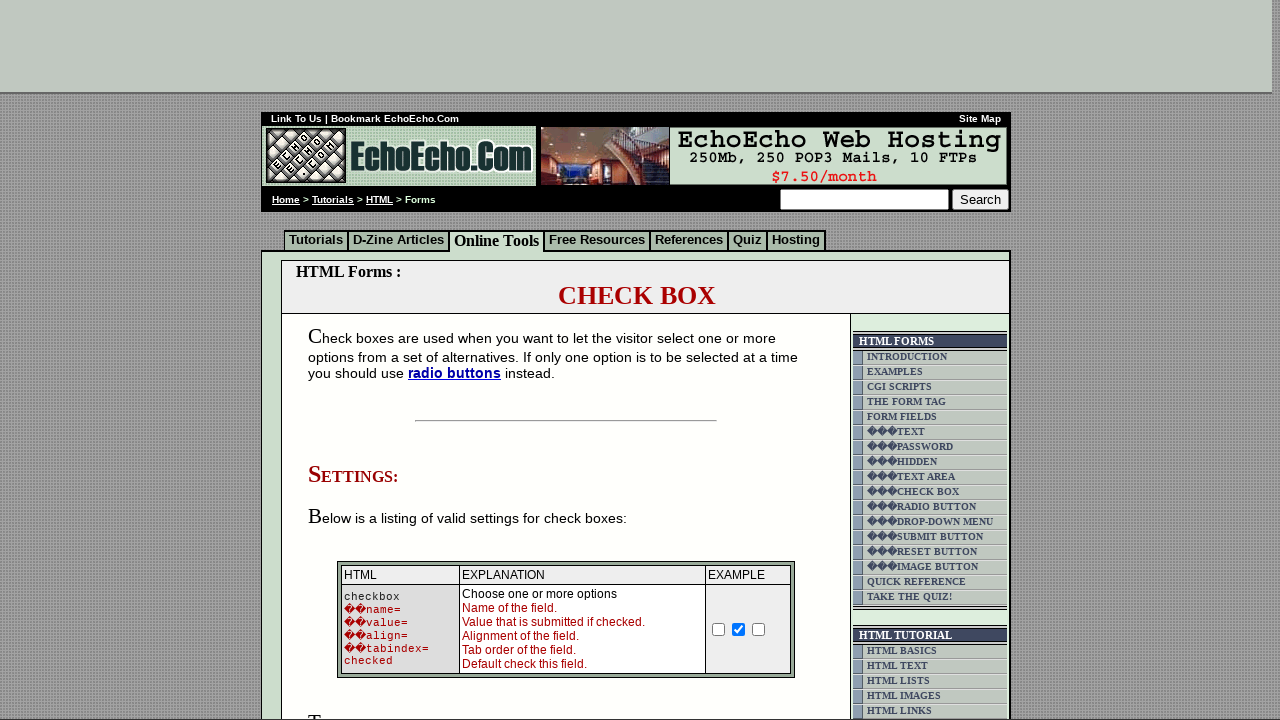

Located Butter checkbox element
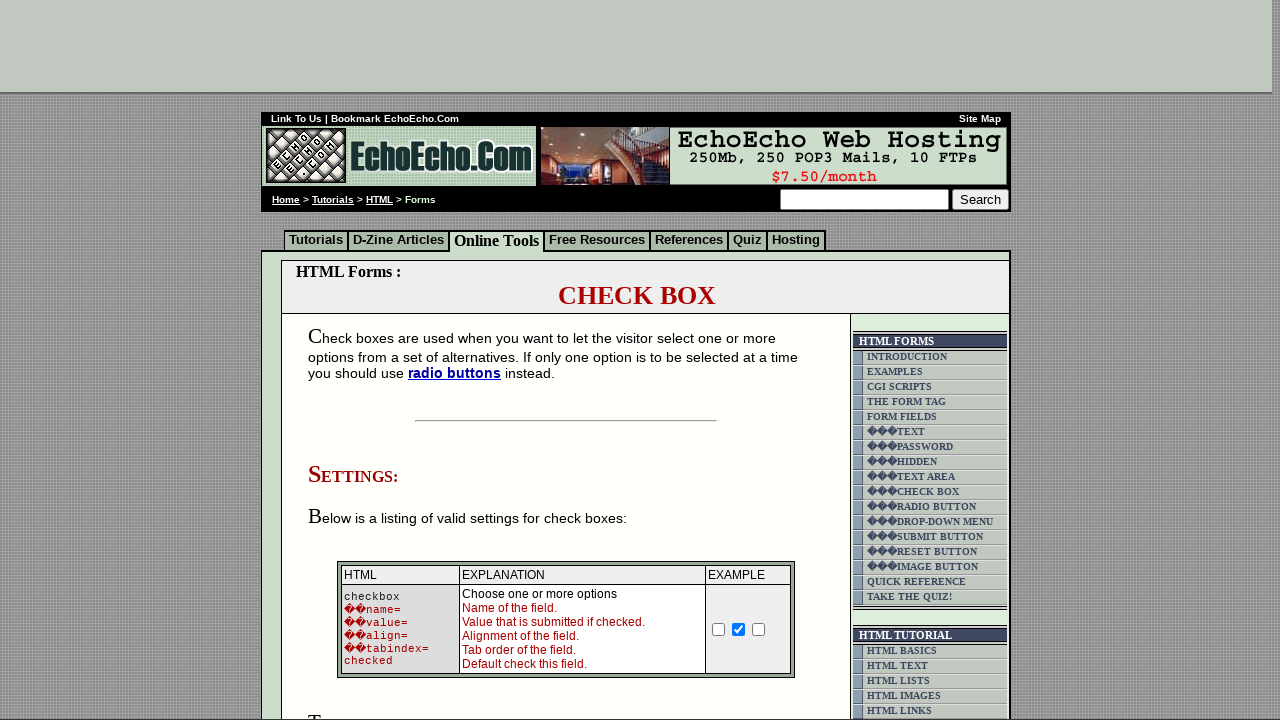

Verified that Butter checkbox is selected
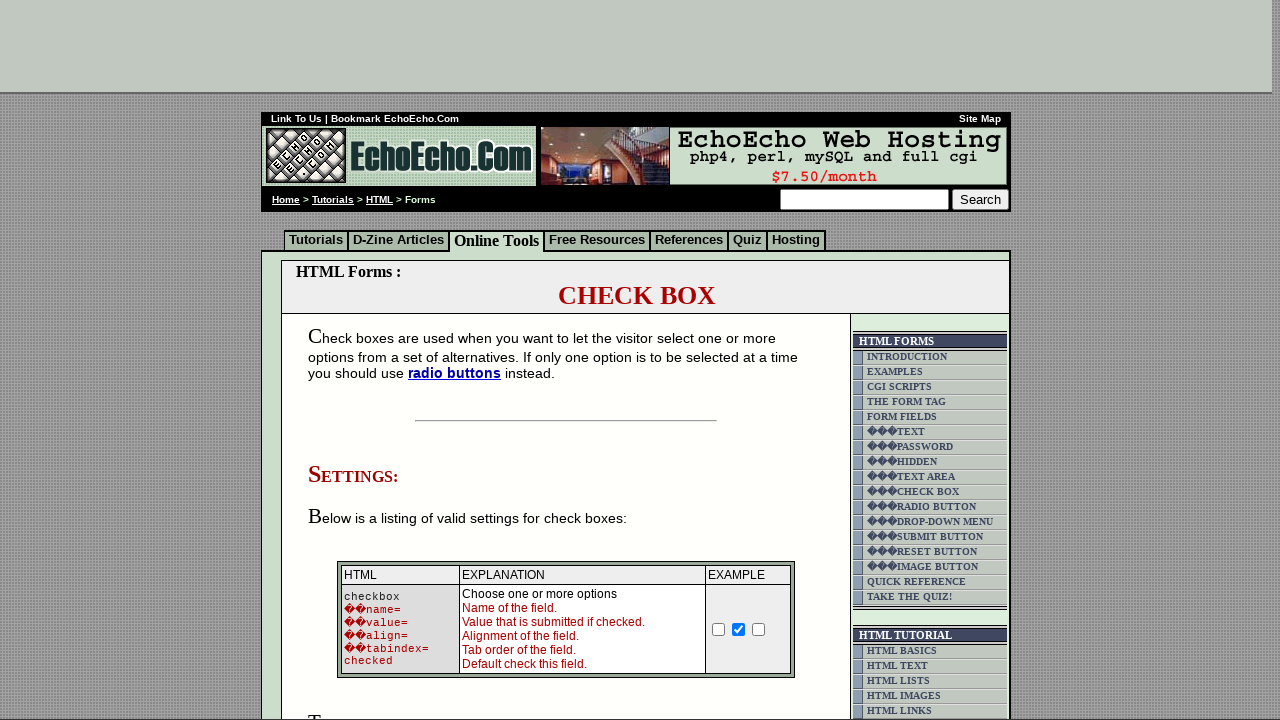

Located Cheese checkbox element
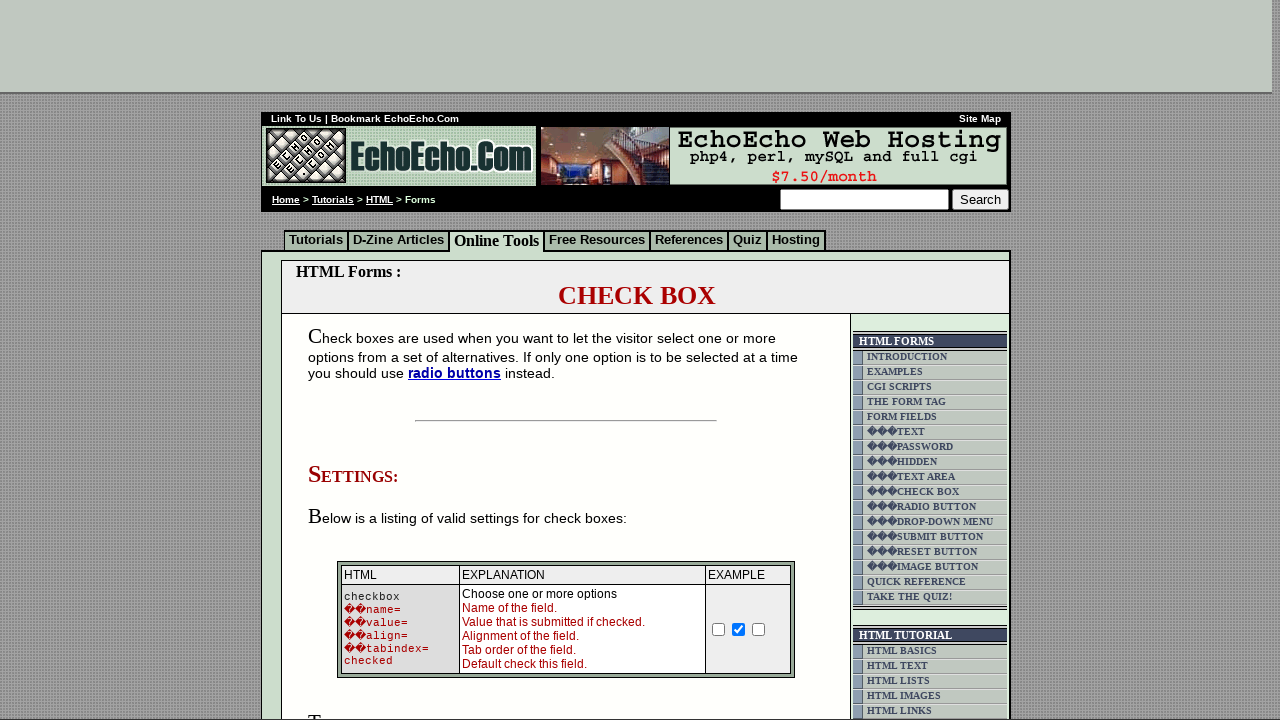

Verified that Cheese checkbox is not selected
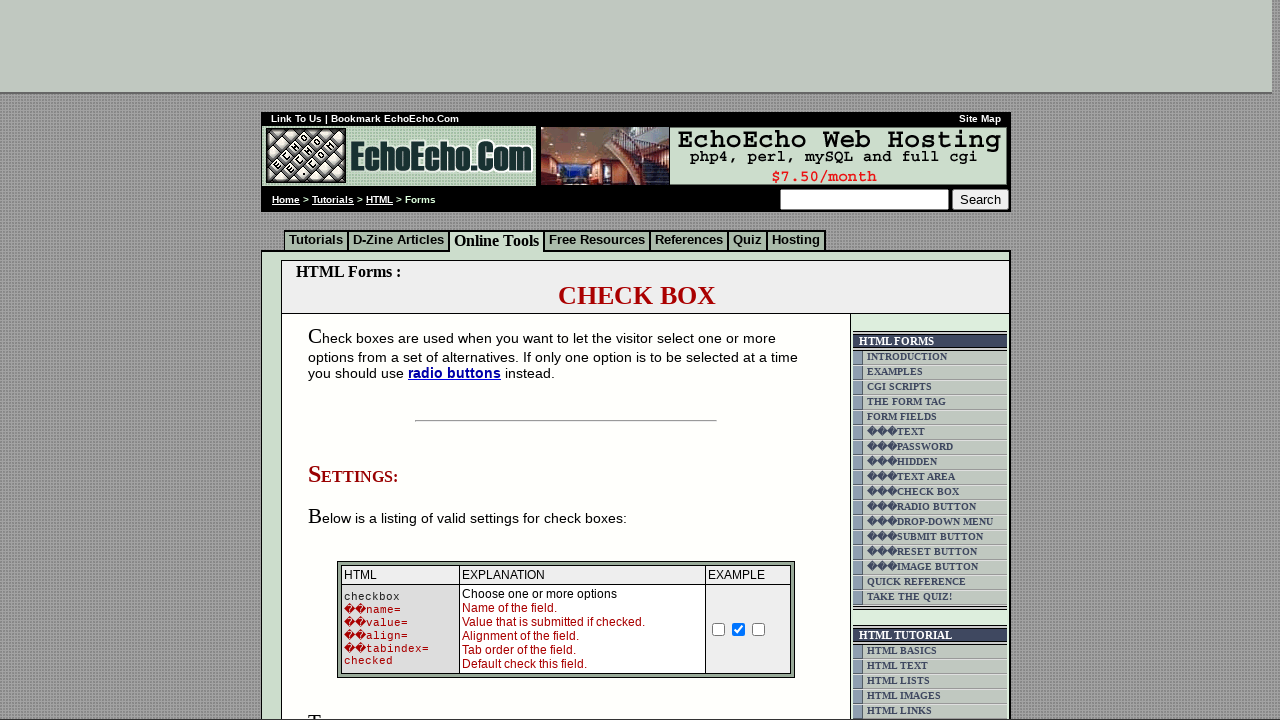

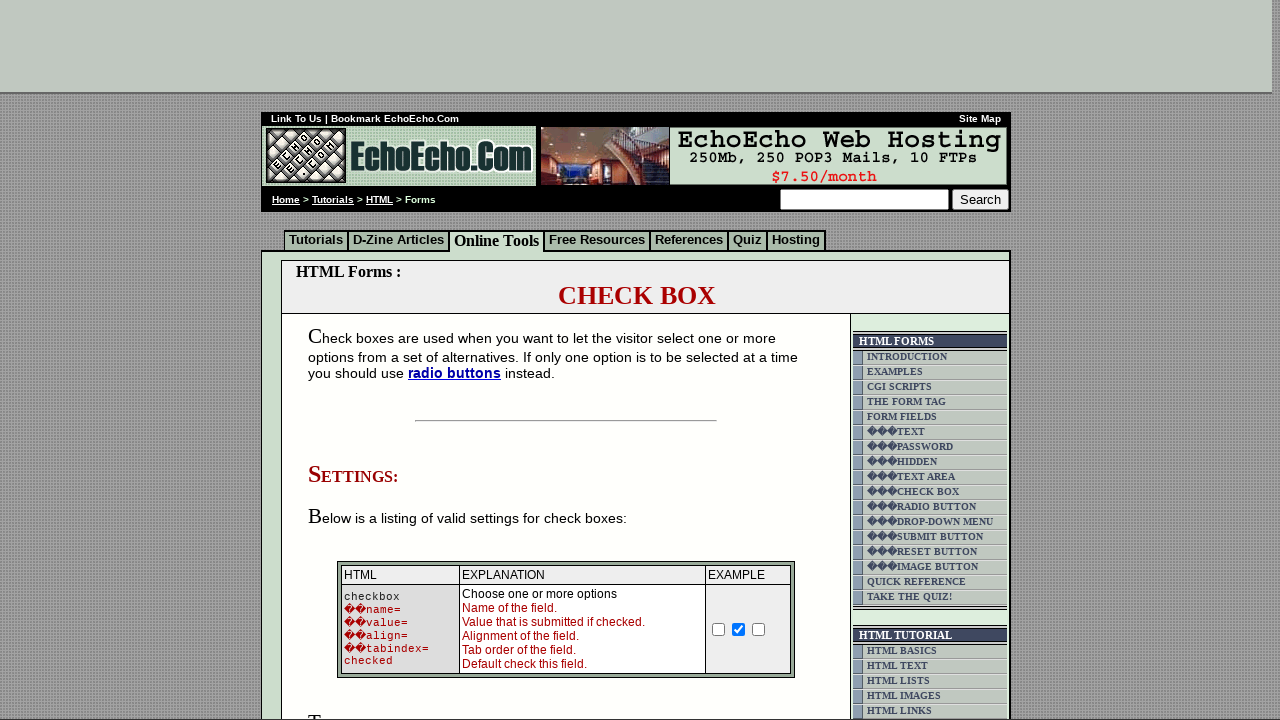